Tests e-commerce functionality by navigating to a product page, adding it to cart, handling the alert, and returning to homepage

Starting URL: https://www.demoblaze.com/index.html

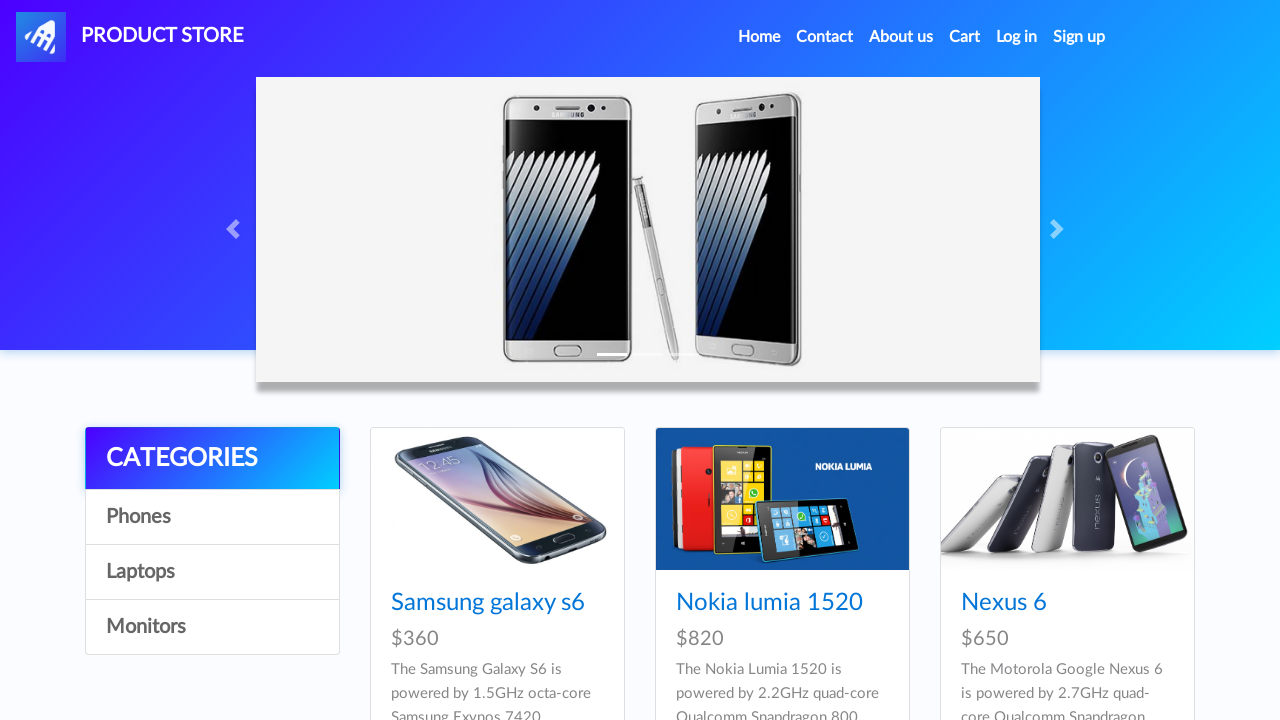

Clicked on Samsung Galaxy S6 product link at (488, 603) on a[href='prod.html?idp_=1'][class='hrefch']
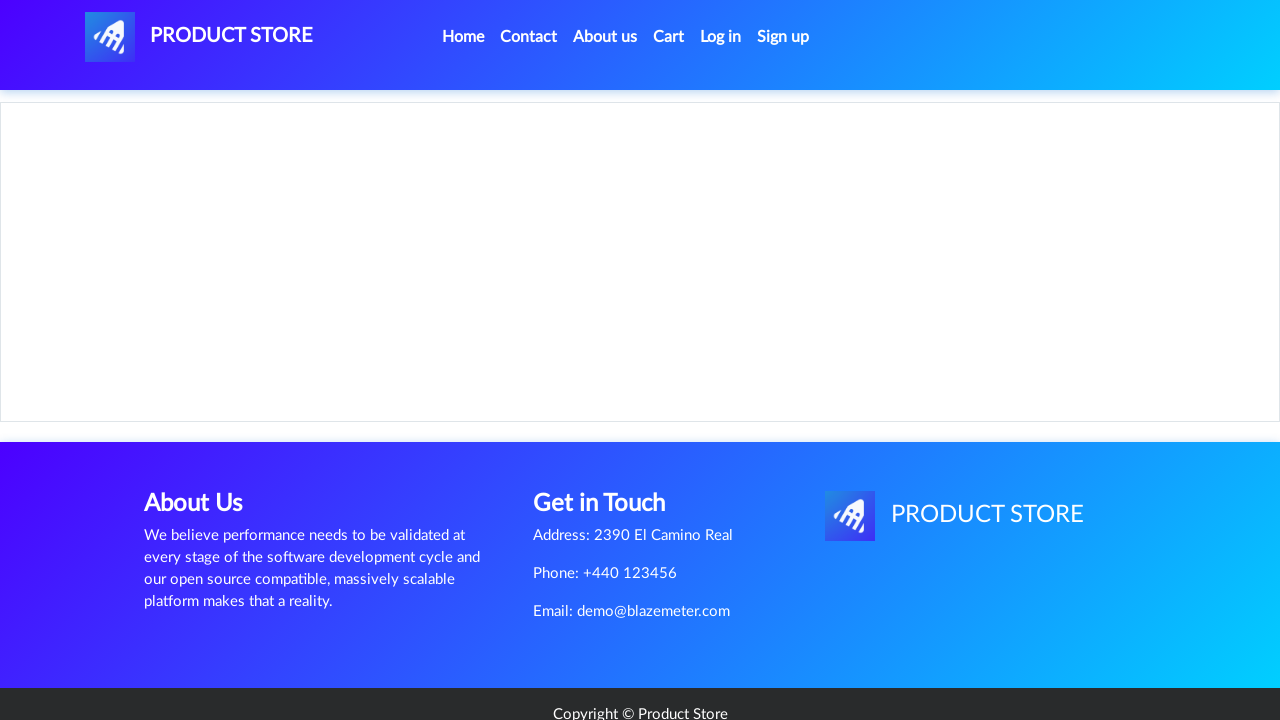

Product page loaded and Add to cart button is visible
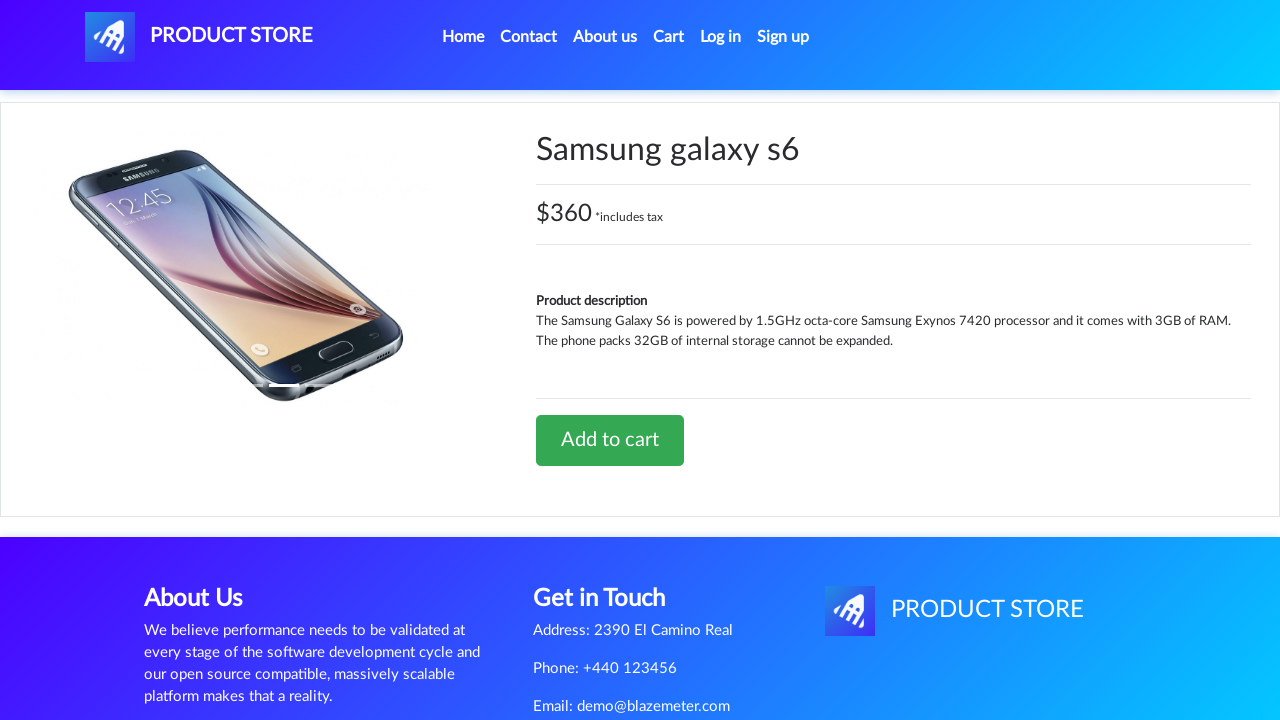

Clicked Add to cart button at (610, 440) on [onclick='addToCart(1)']
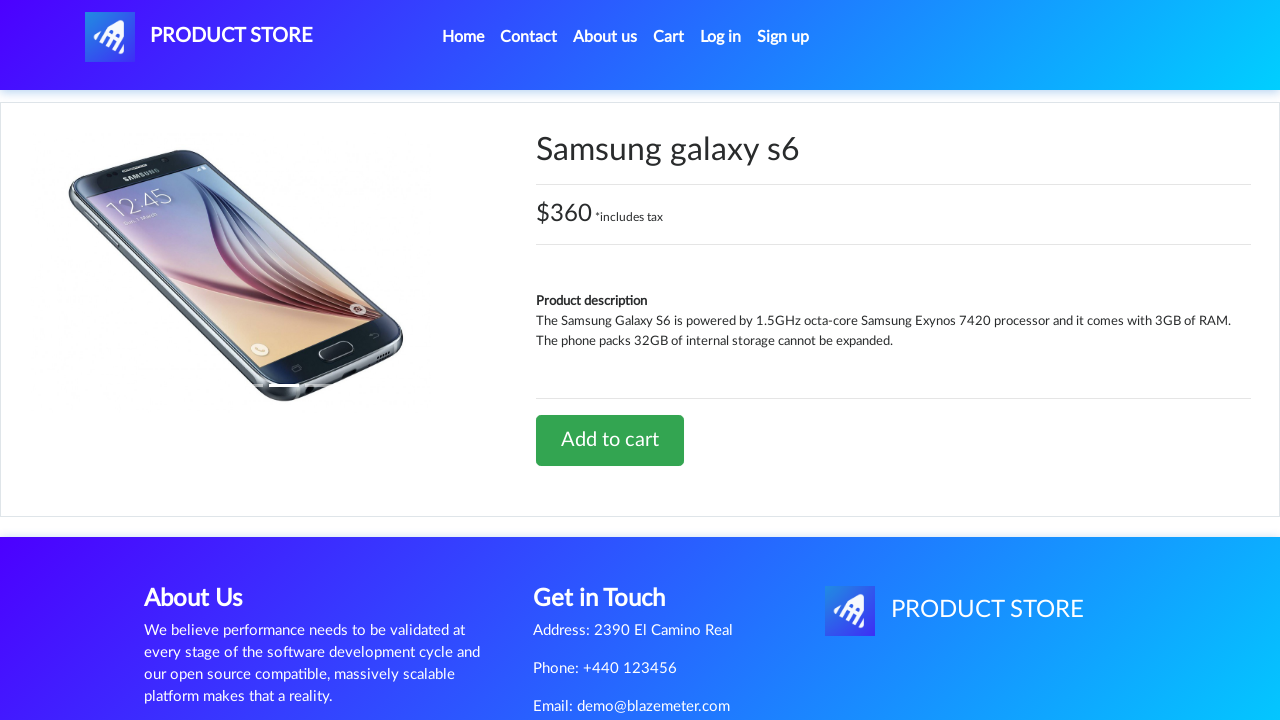

Alert dialog accepted after adding product to cart
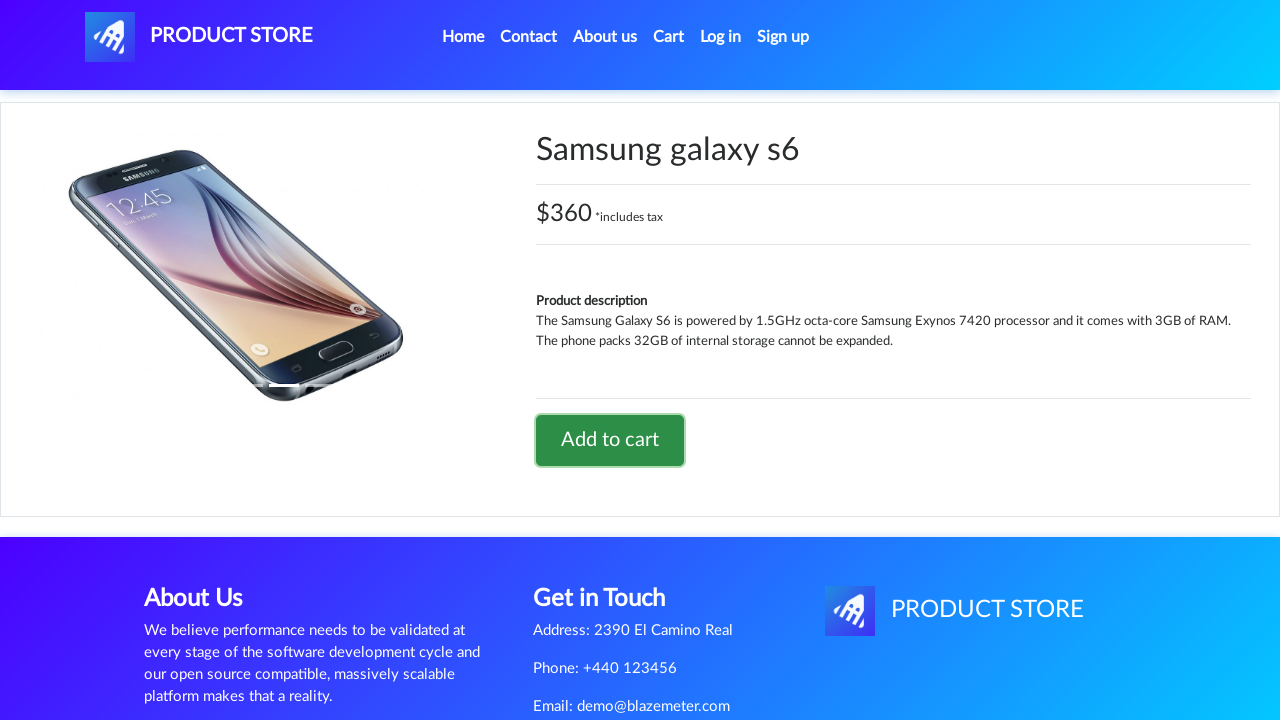

Clicked PRODUCT STORE logo to return to homepage at (199, 37) on [class='navbar-brand']
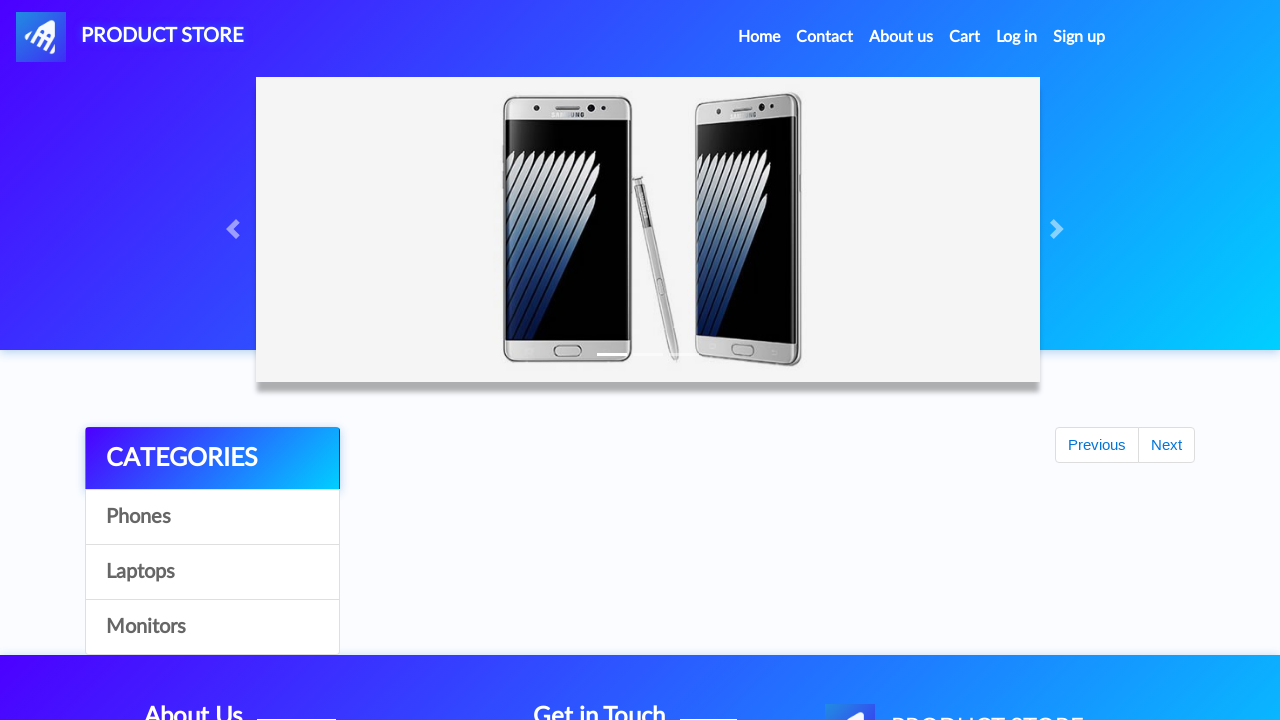

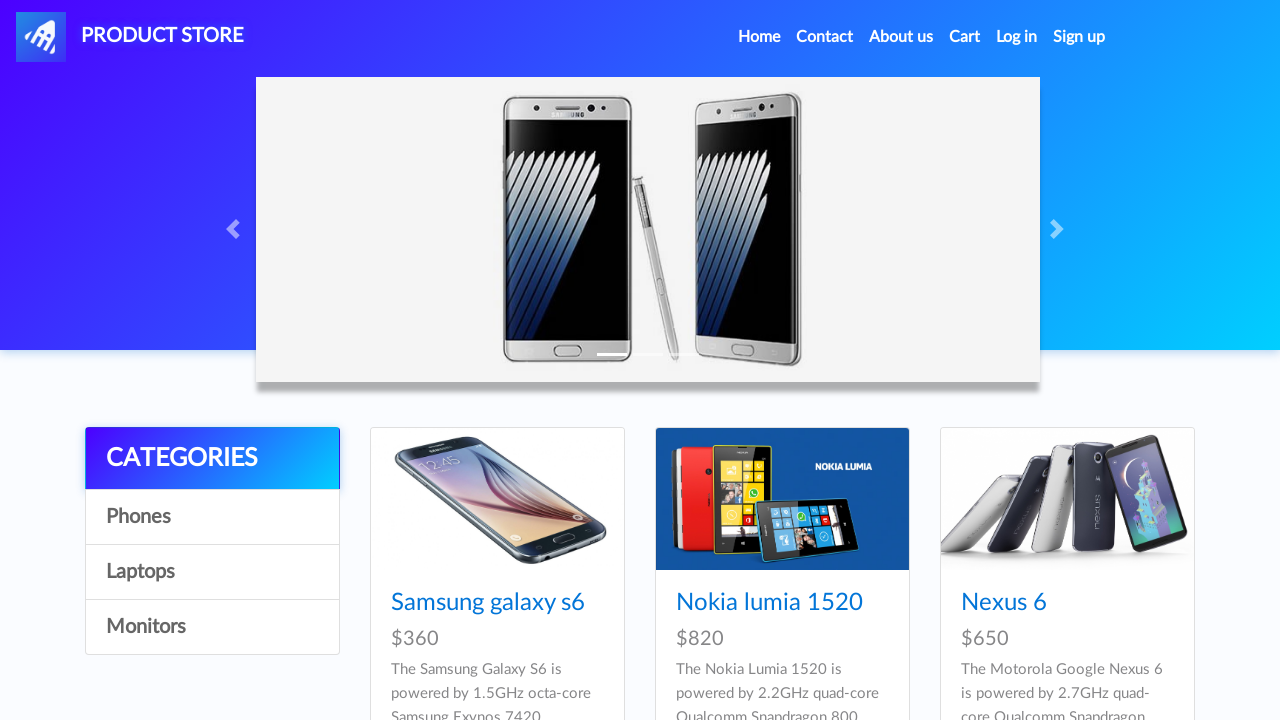